Tests checkbox functionality by clicking on checkboxes and verifying the result message

Starting URL: https://kristinek.github.io/site/examples/actions

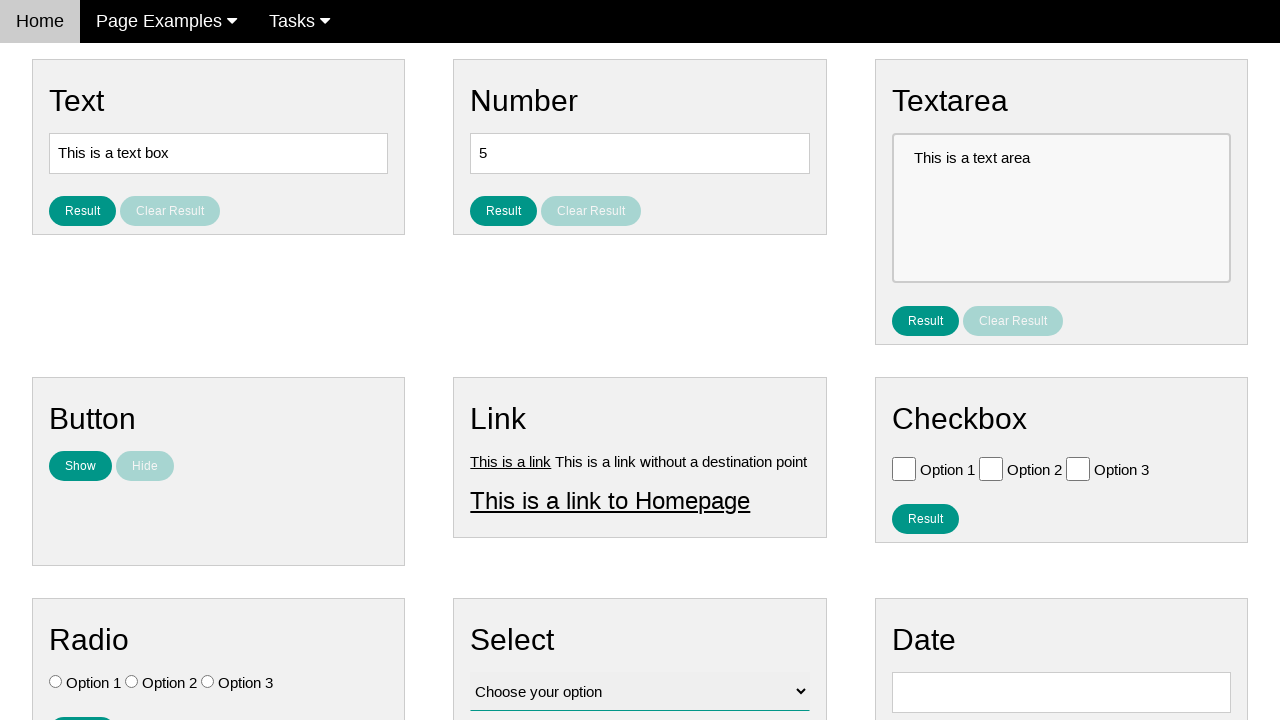

Clicked checkbox with value 'Option 1' at (904, 468) on [value='Option 1']
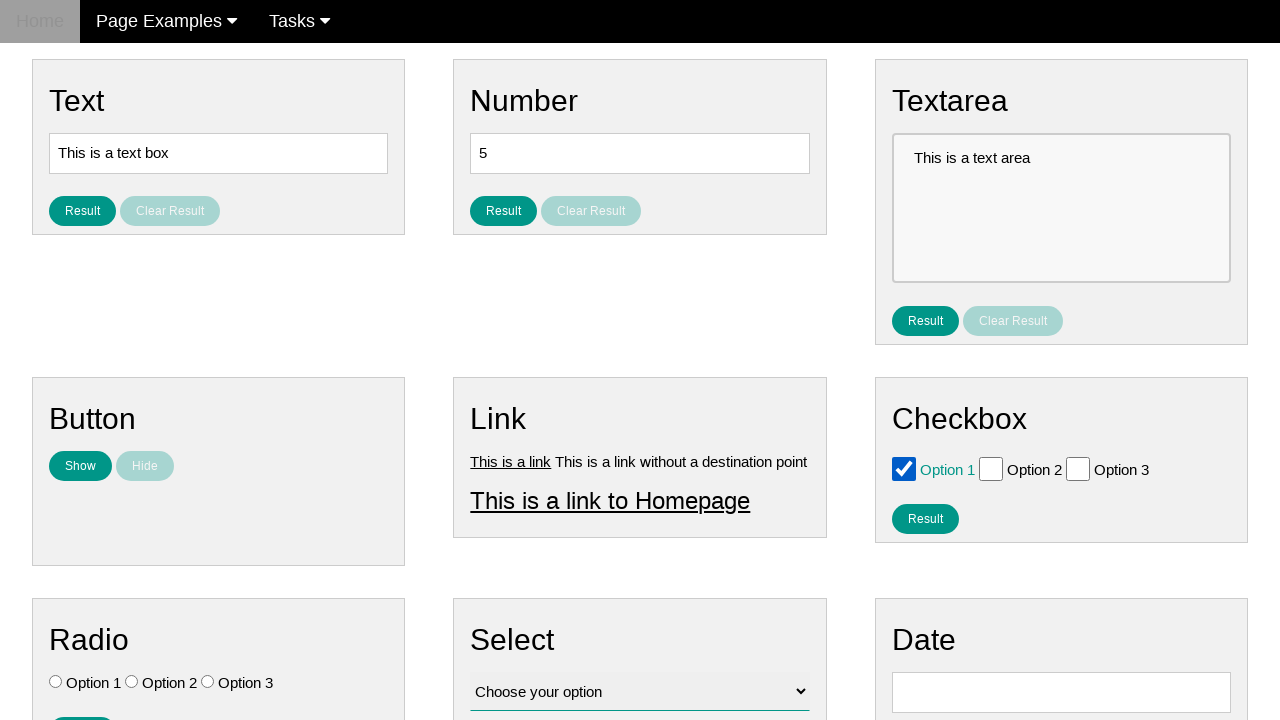

Clicked checkbox with value 'Option 2' at (991, 468) on [value='Option 2']
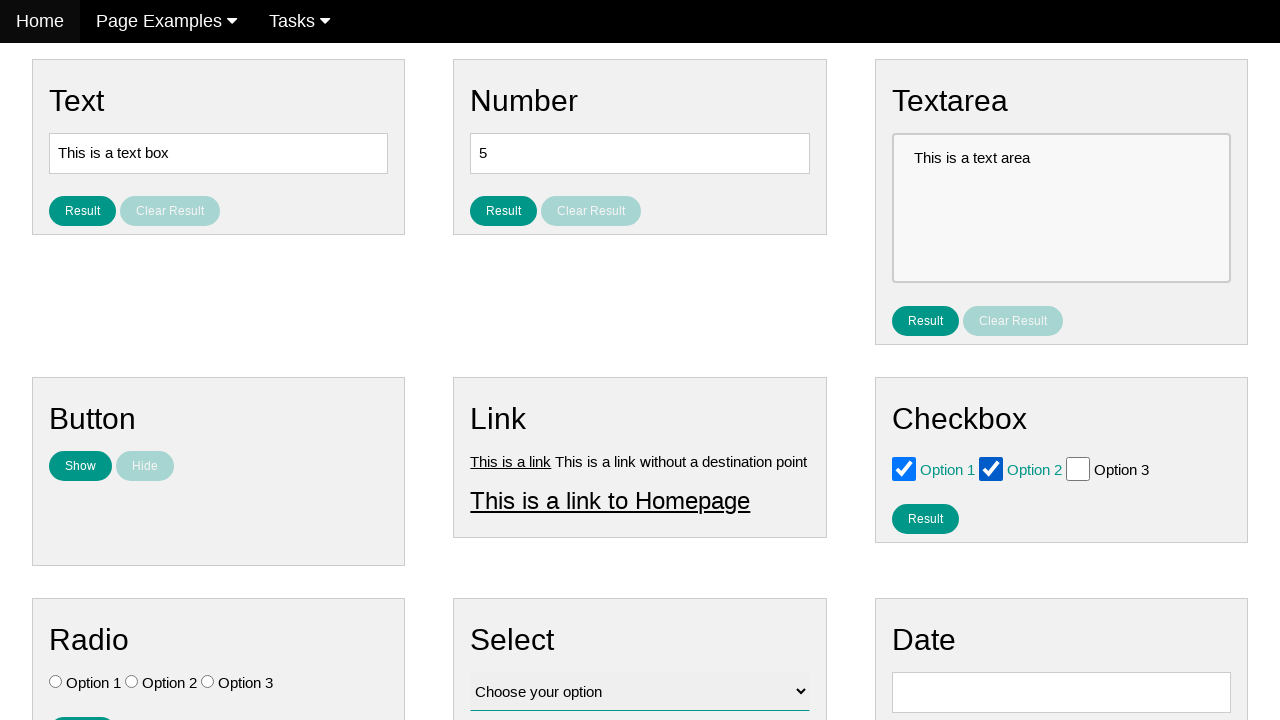

Clicked result button to verify checkbox selections at (925, 518) on #result_button_checkbox
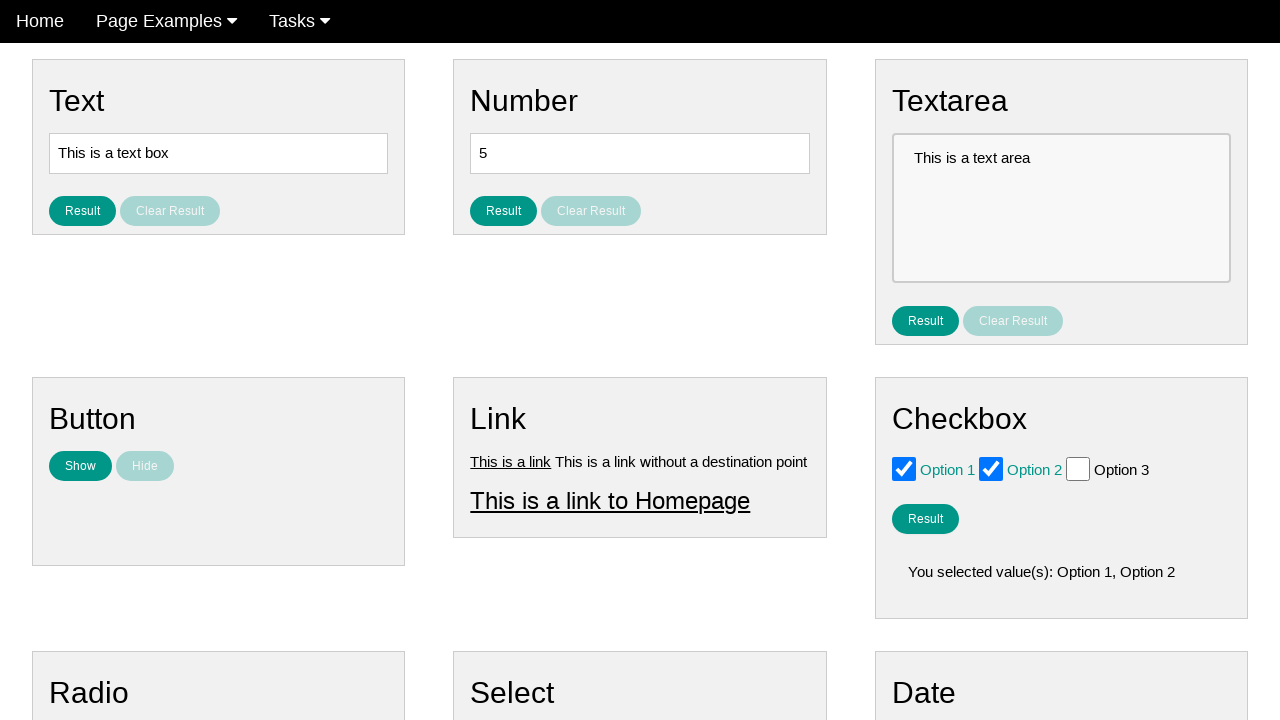

Result message appeared with checkbox verification
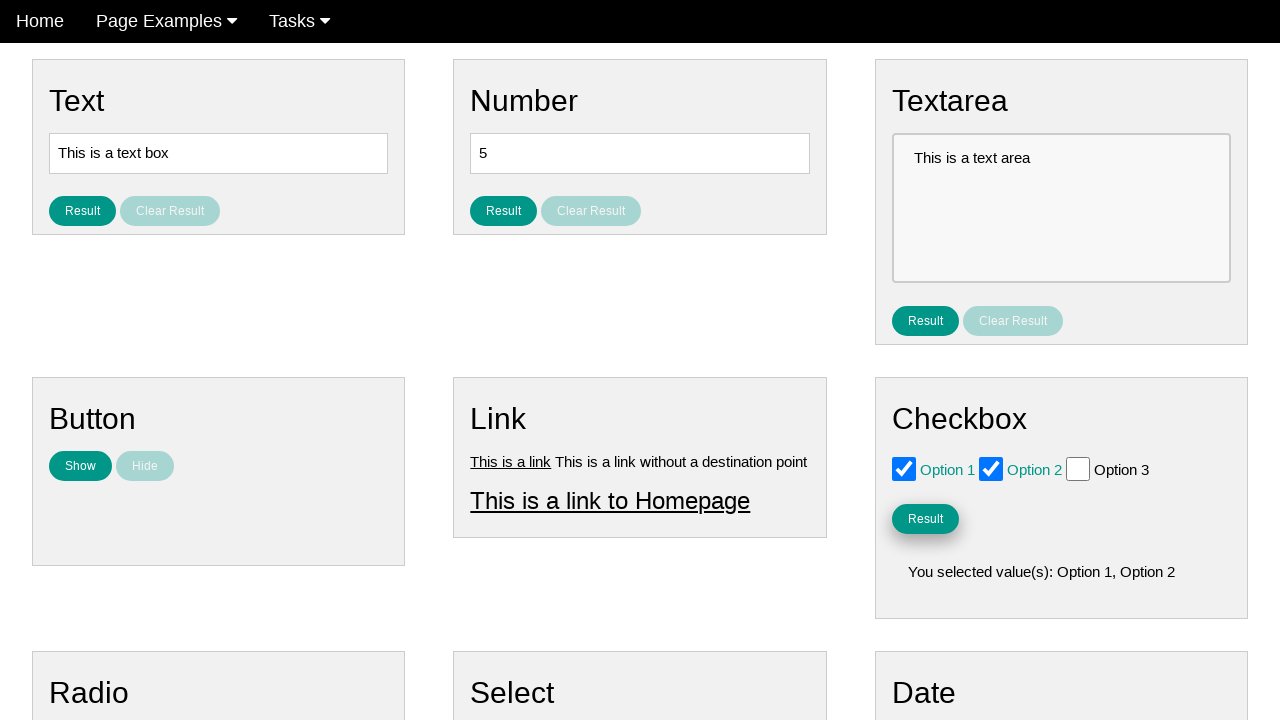

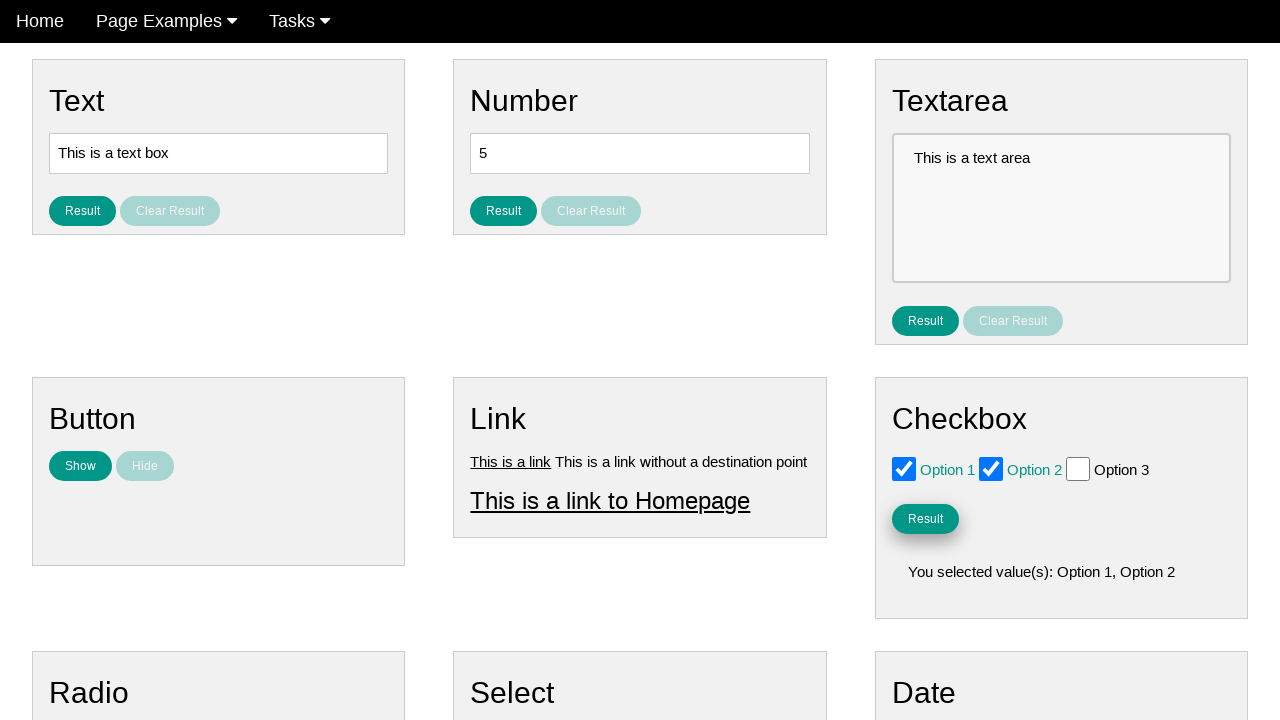